Tests that navigation contains required links to index.html and hitta-hit.html on multiple pages

Starting URL: https://ntig-uppsala.github.io/Frisor-Saxe/index.html

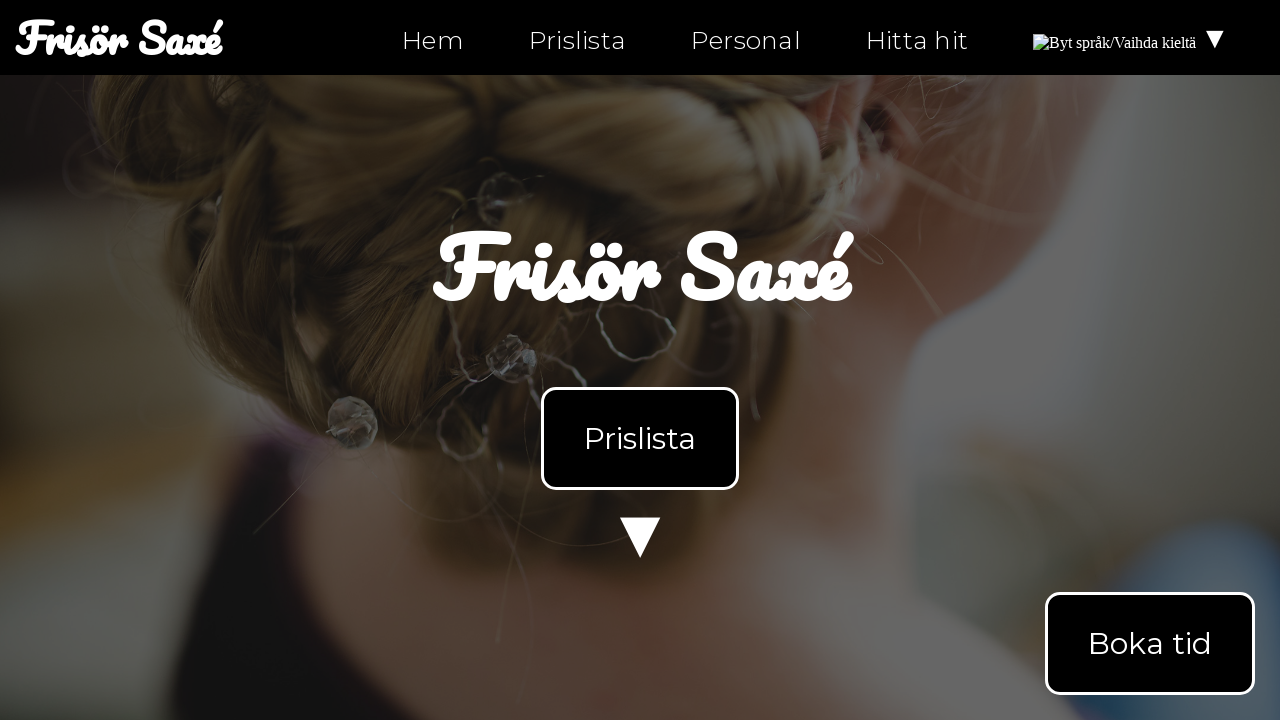

Located navigation element on index.html
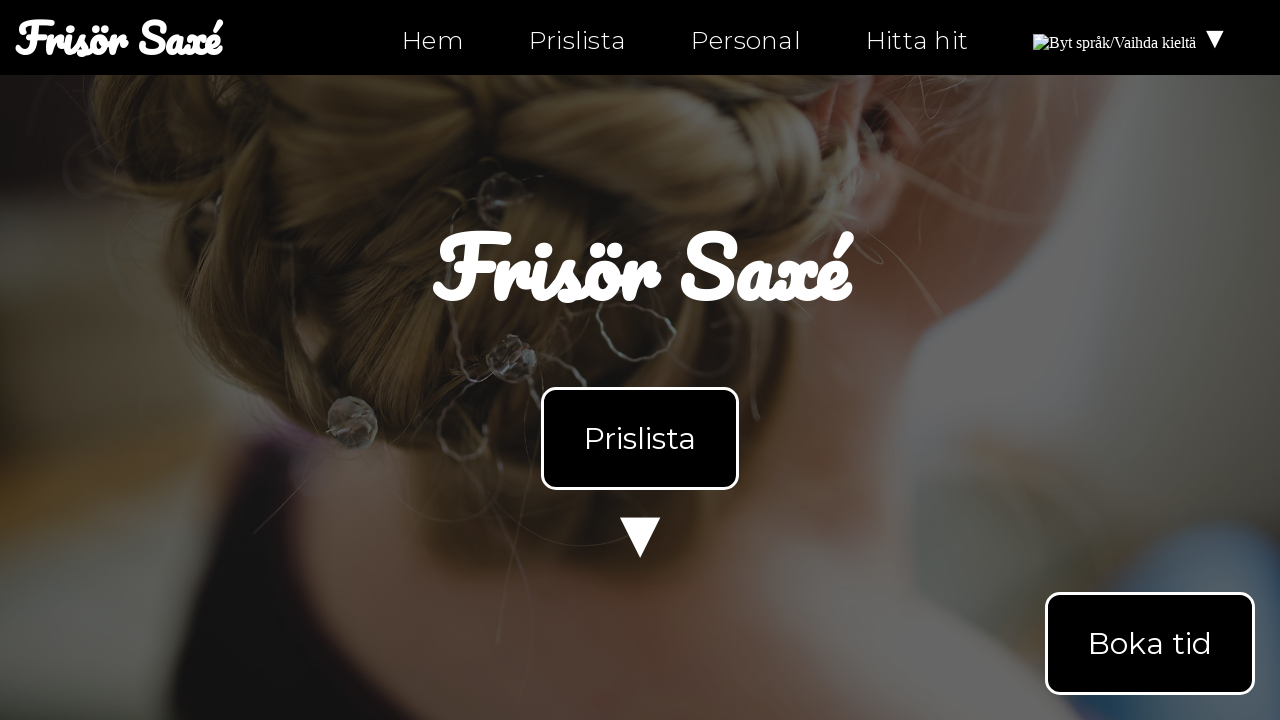

Retrieved all navigation links
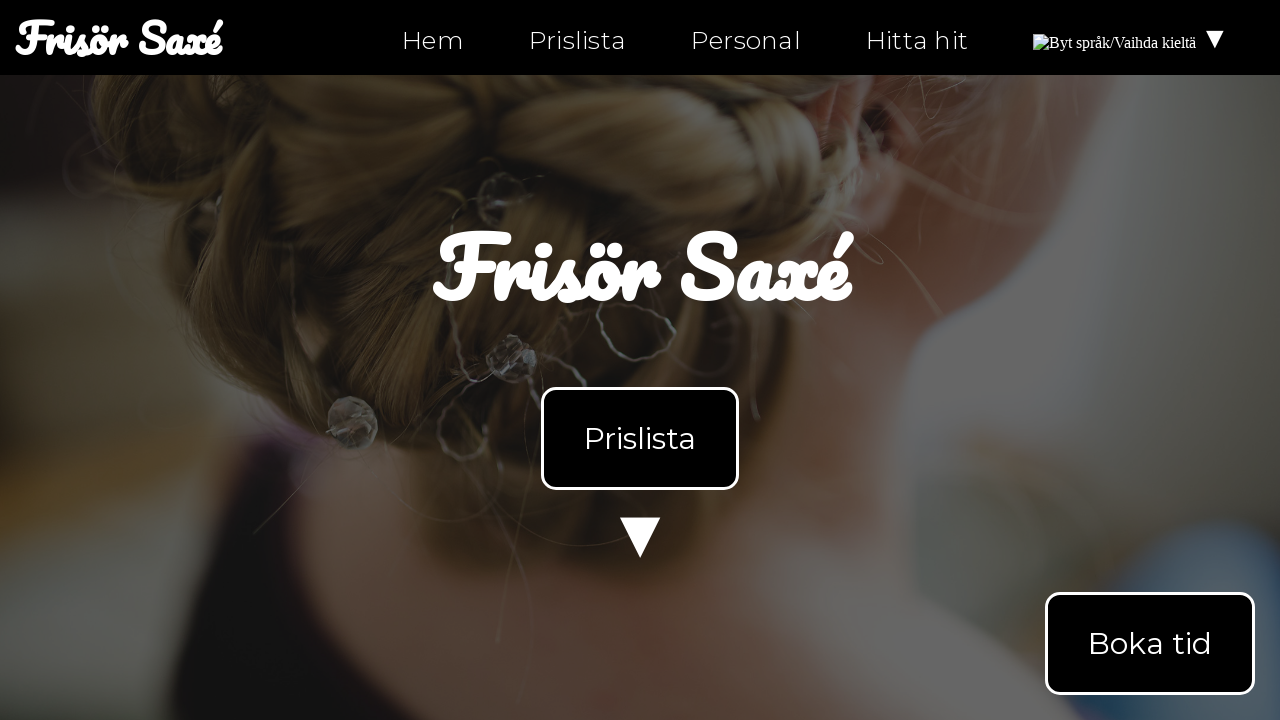

Extracted href attributes from all navigation links
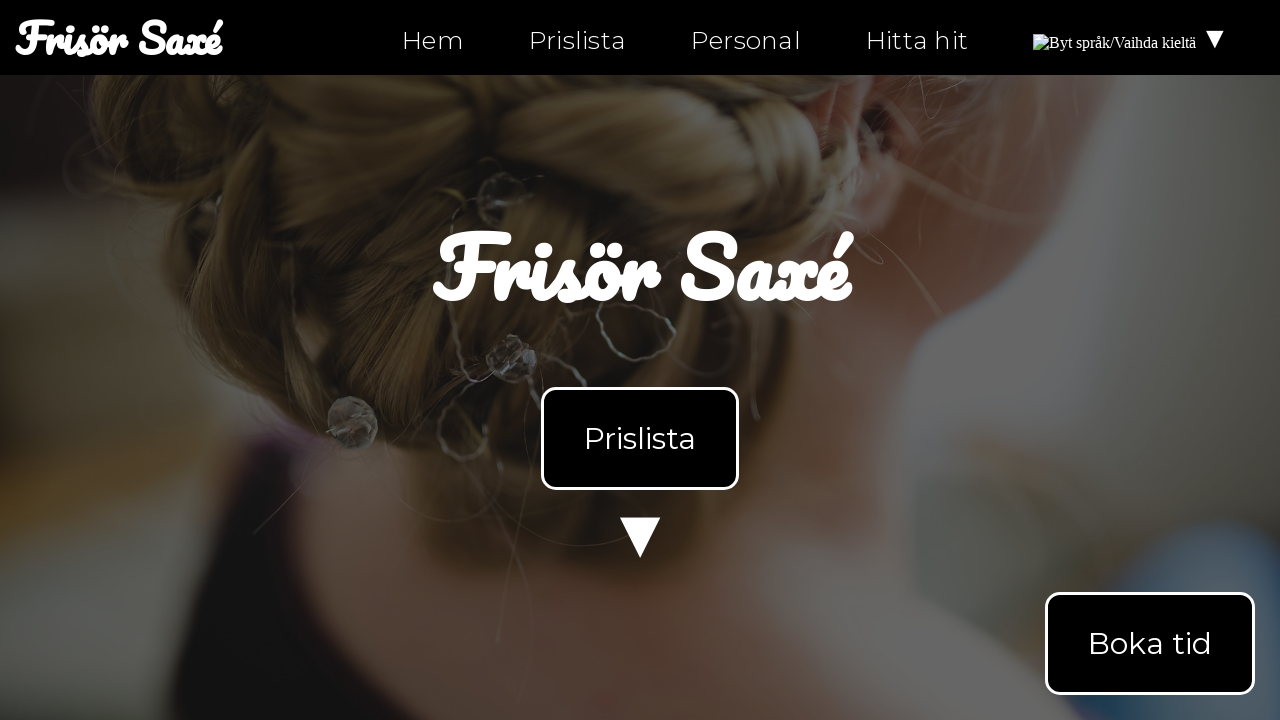

Parsed link filenames from href attributes
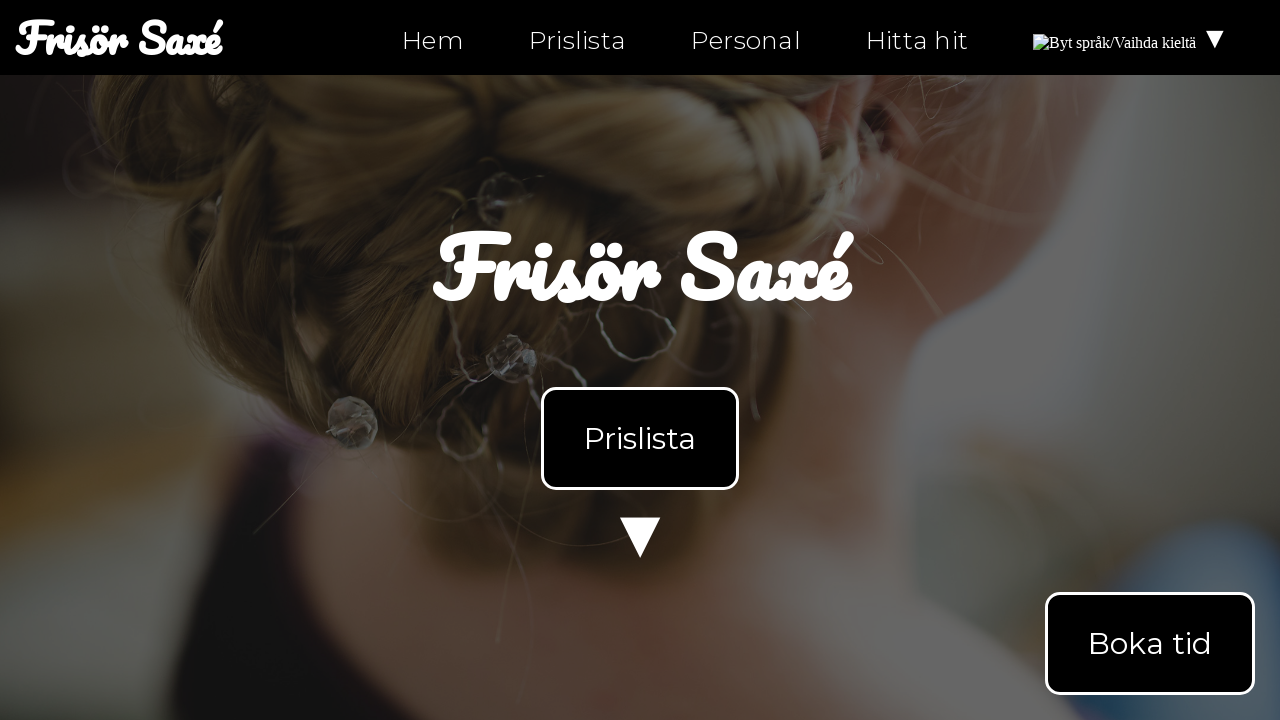

Verified index.html link exists in navigation
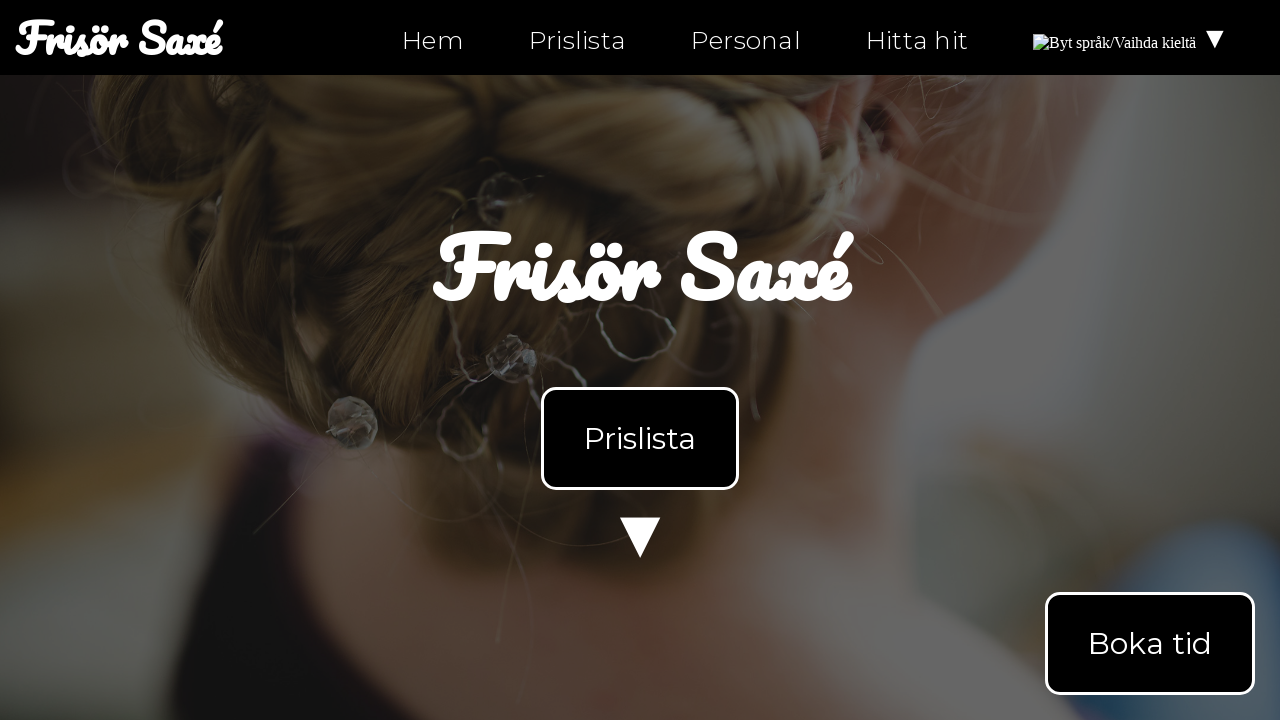

Verified hitta-hit.html link exists in navigation
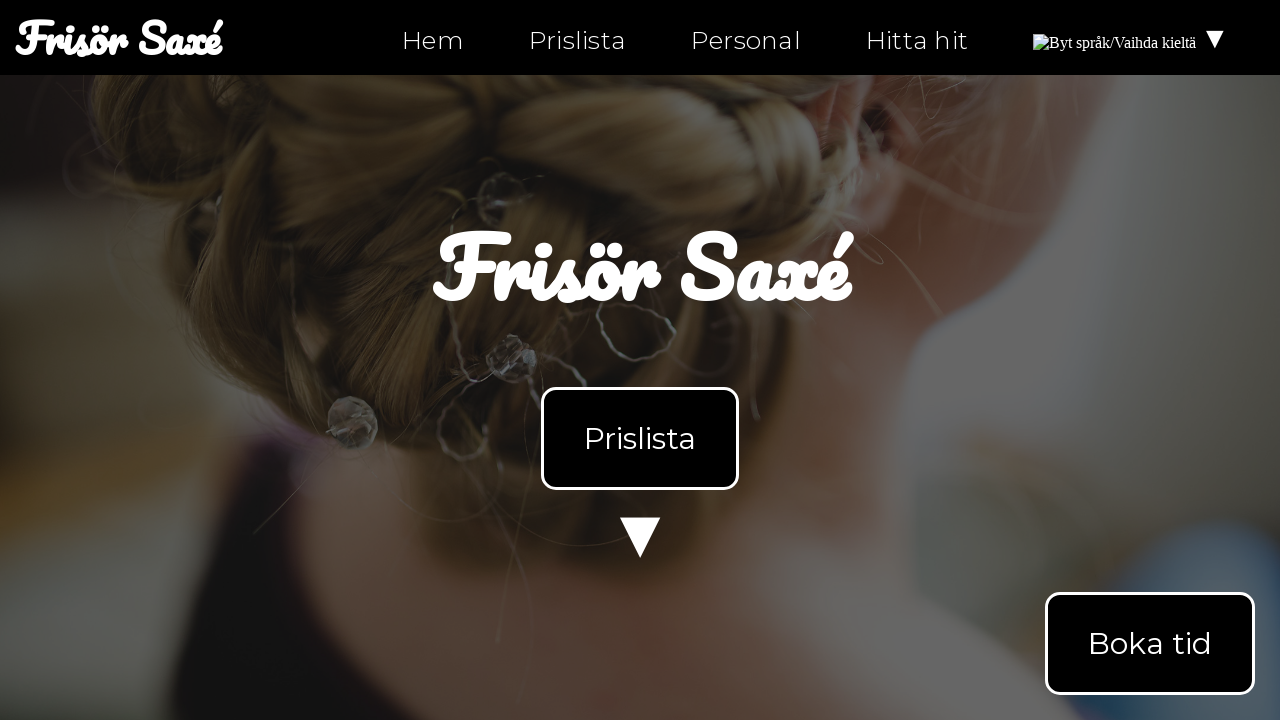

Navigated to hitta-hit.html page
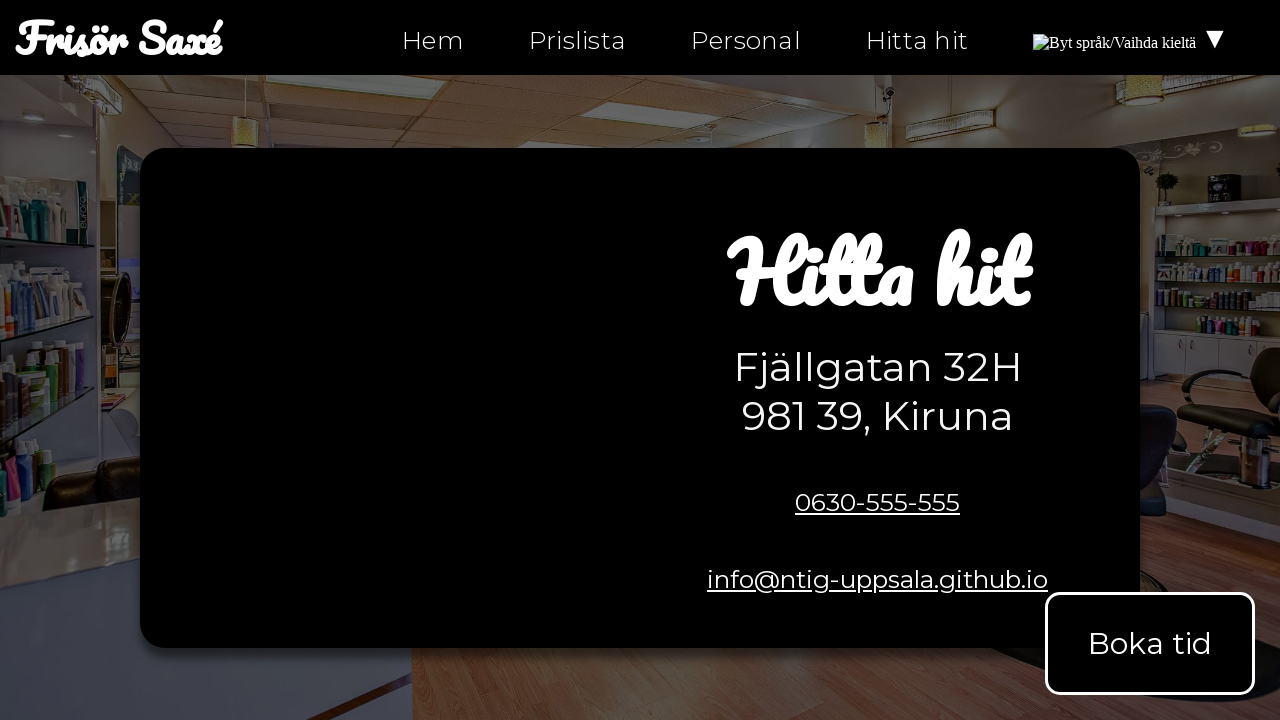

Located navigation element on hitta-hit.html
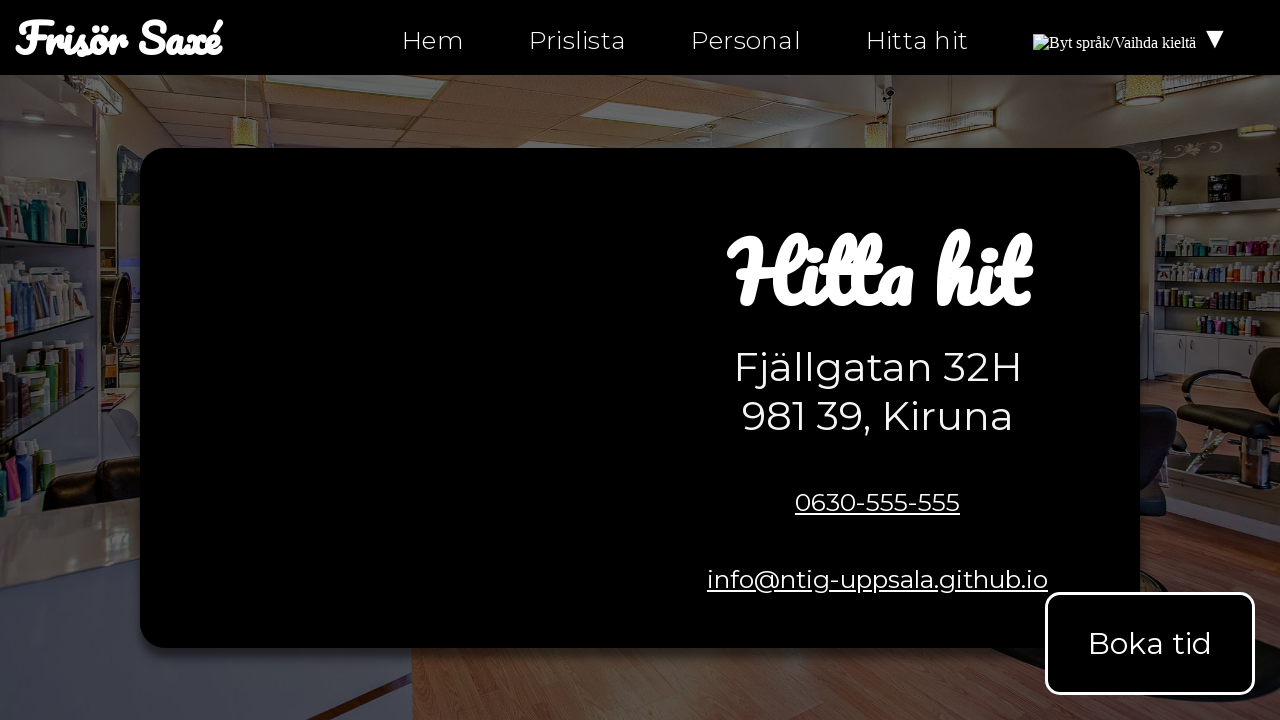

Retrieved all navigation links from hitta-hit.html
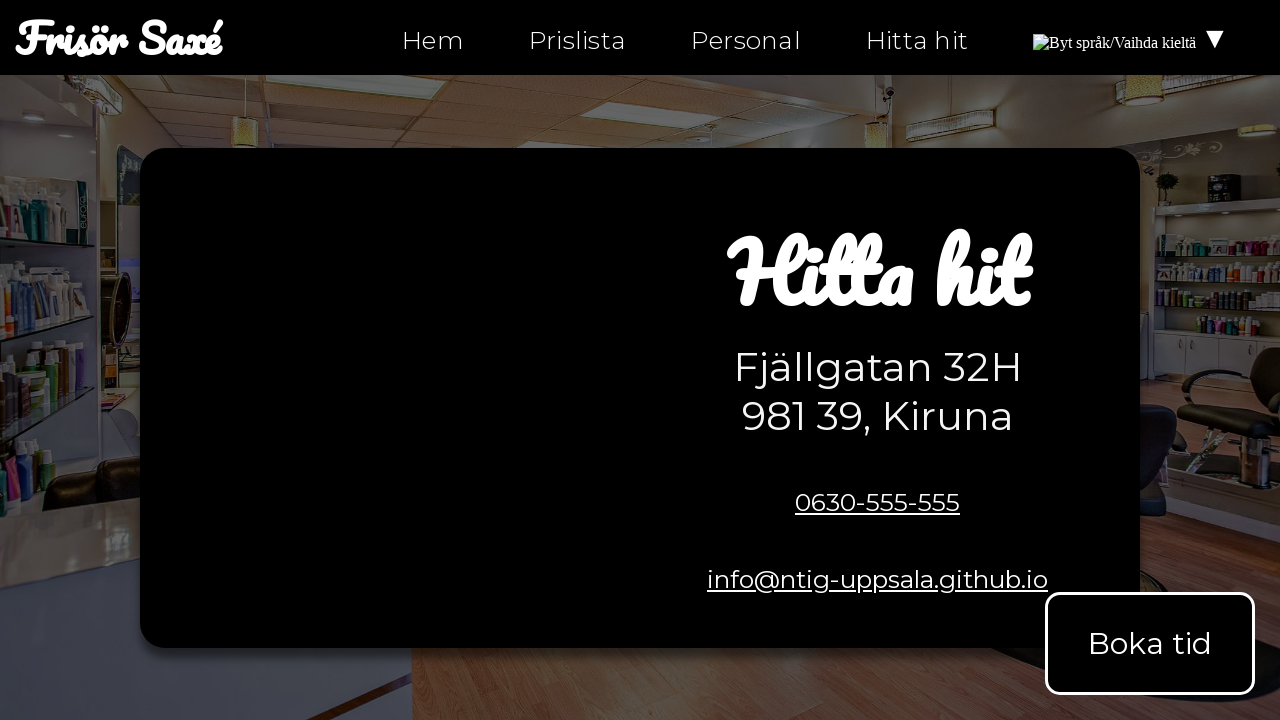

Extracted href attributes from navigation links on hitta-hit.html
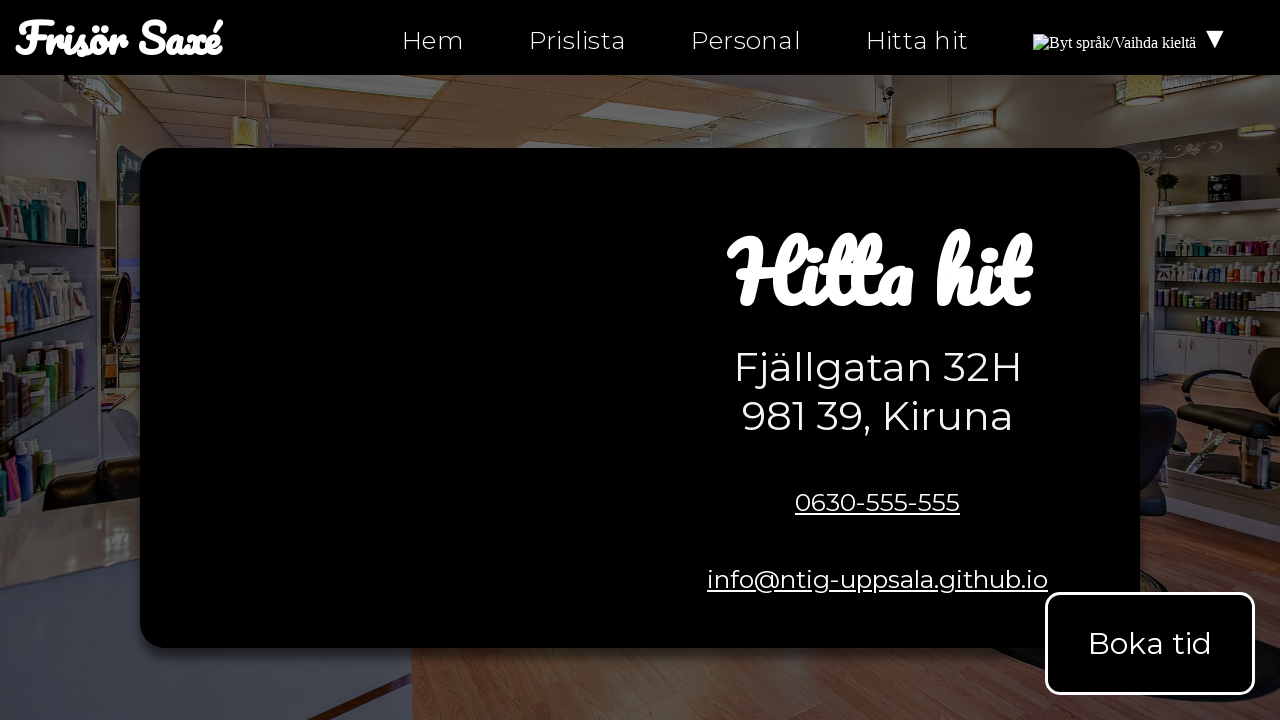

Parsed link filenames from hitta-hit.html navigation
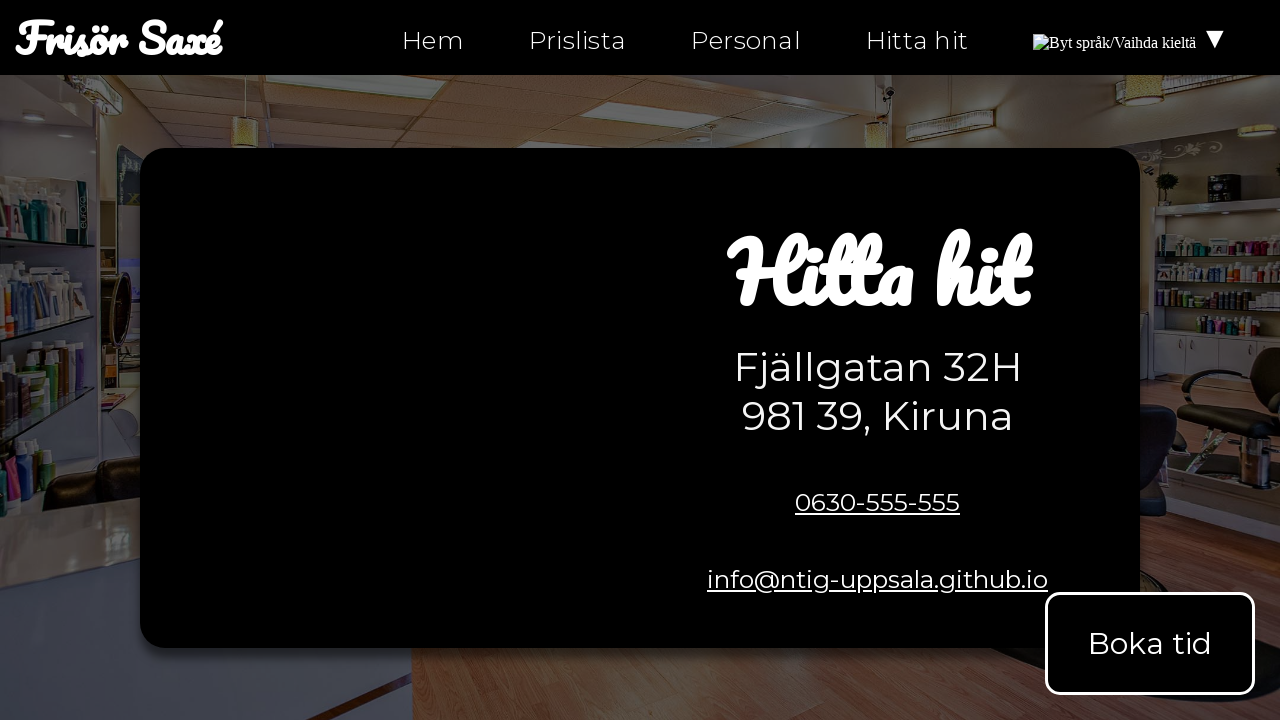

Verified index.html link exists in hitta-hit.html navigation
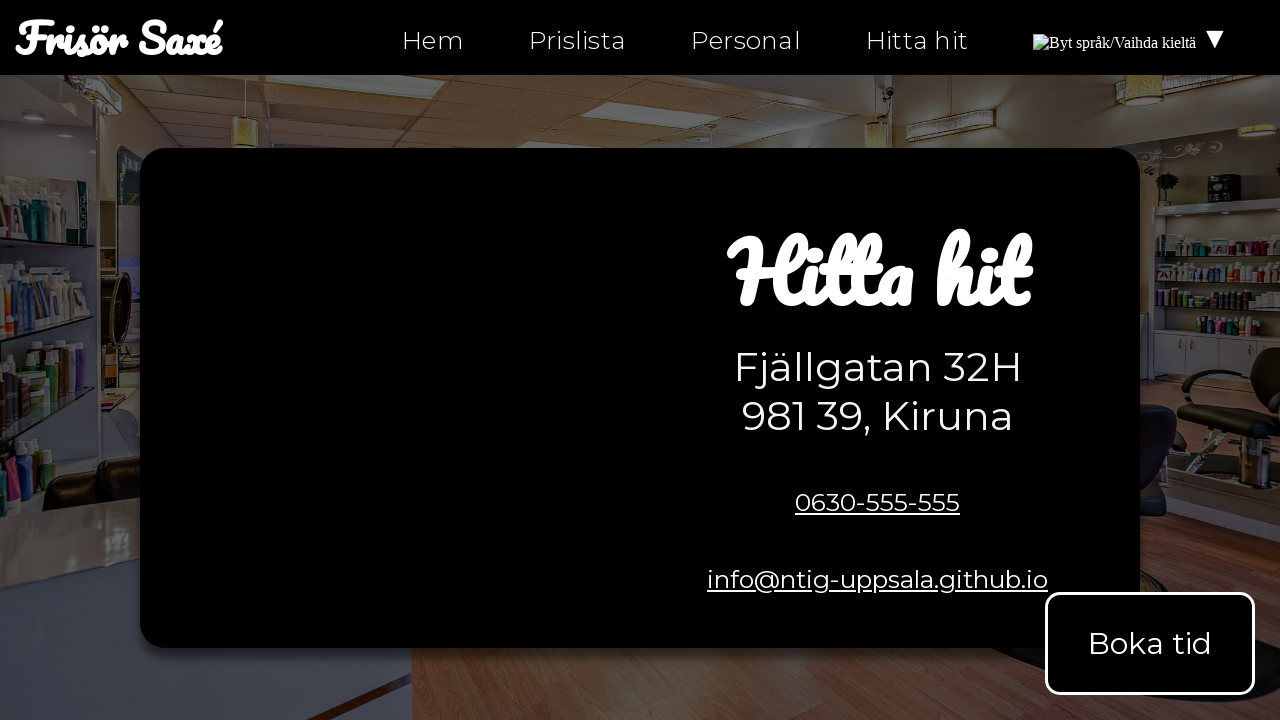

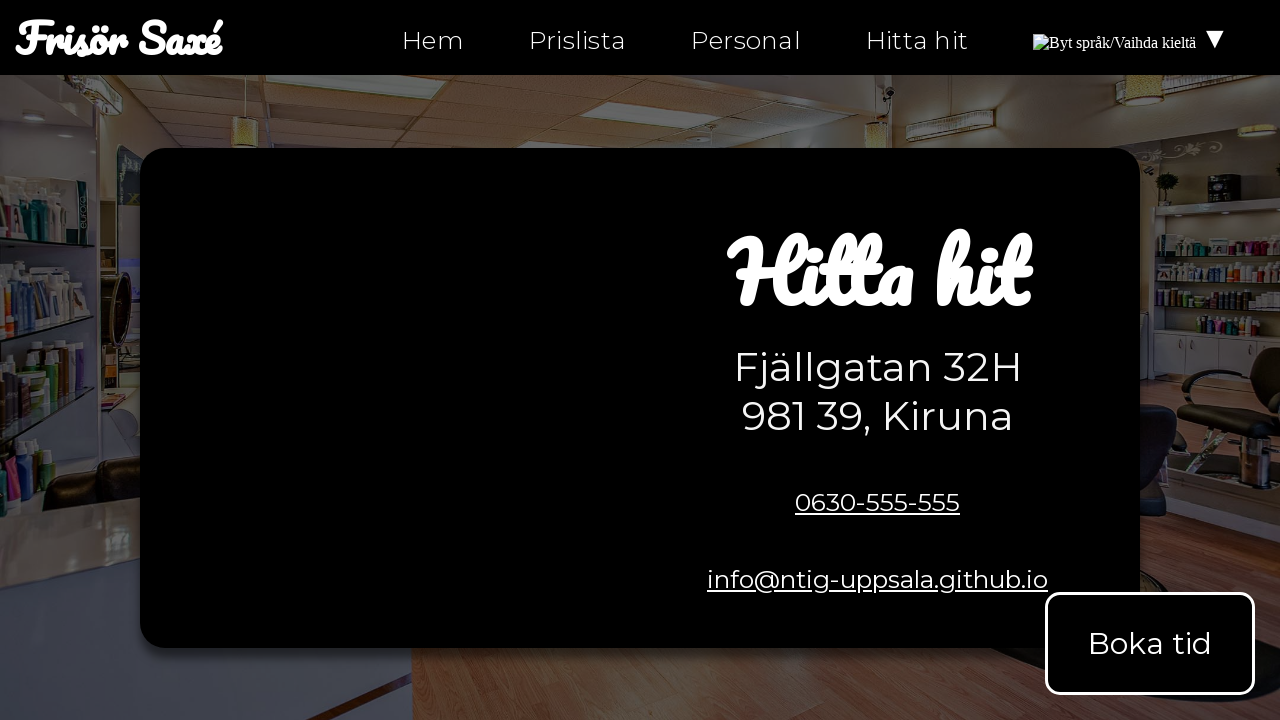